Navigates to a YouTube channel page and verifies that content sections are loaded

Starting URL: https://www.youtube.com/channel/UC2OacIzd2UxGHRGhdHl1Rhw

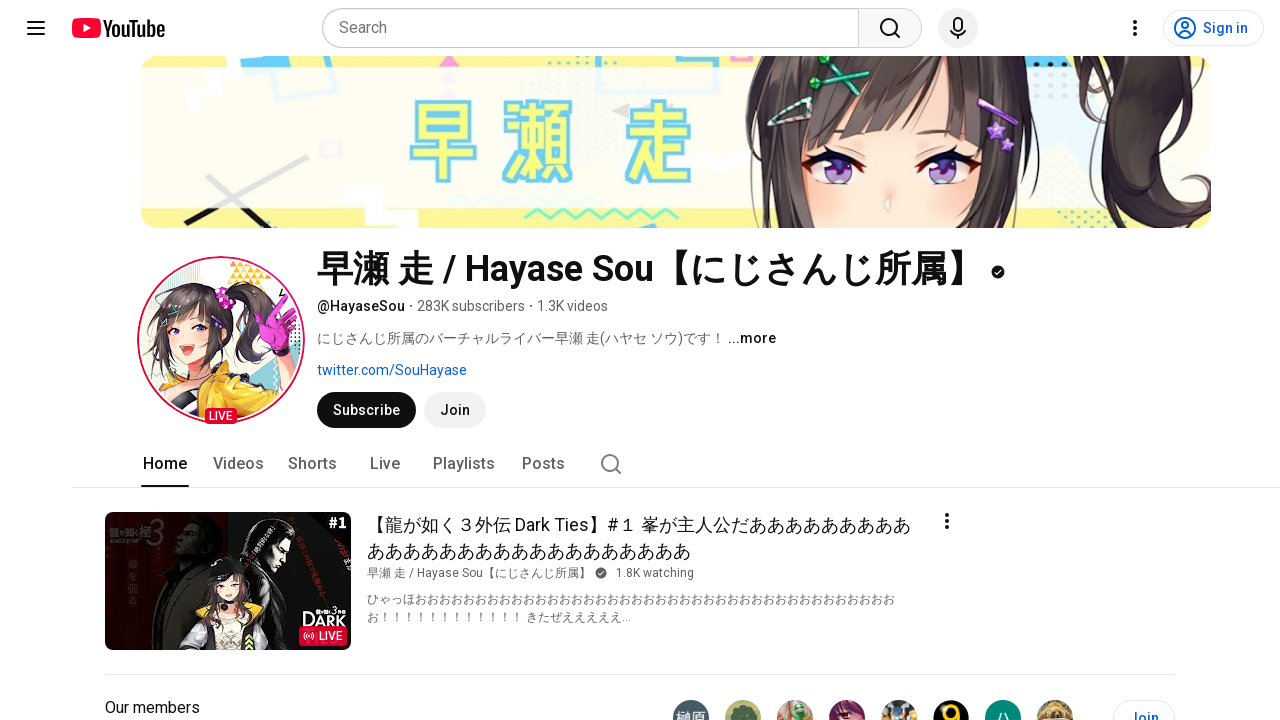

Navigated to YouTube channel page
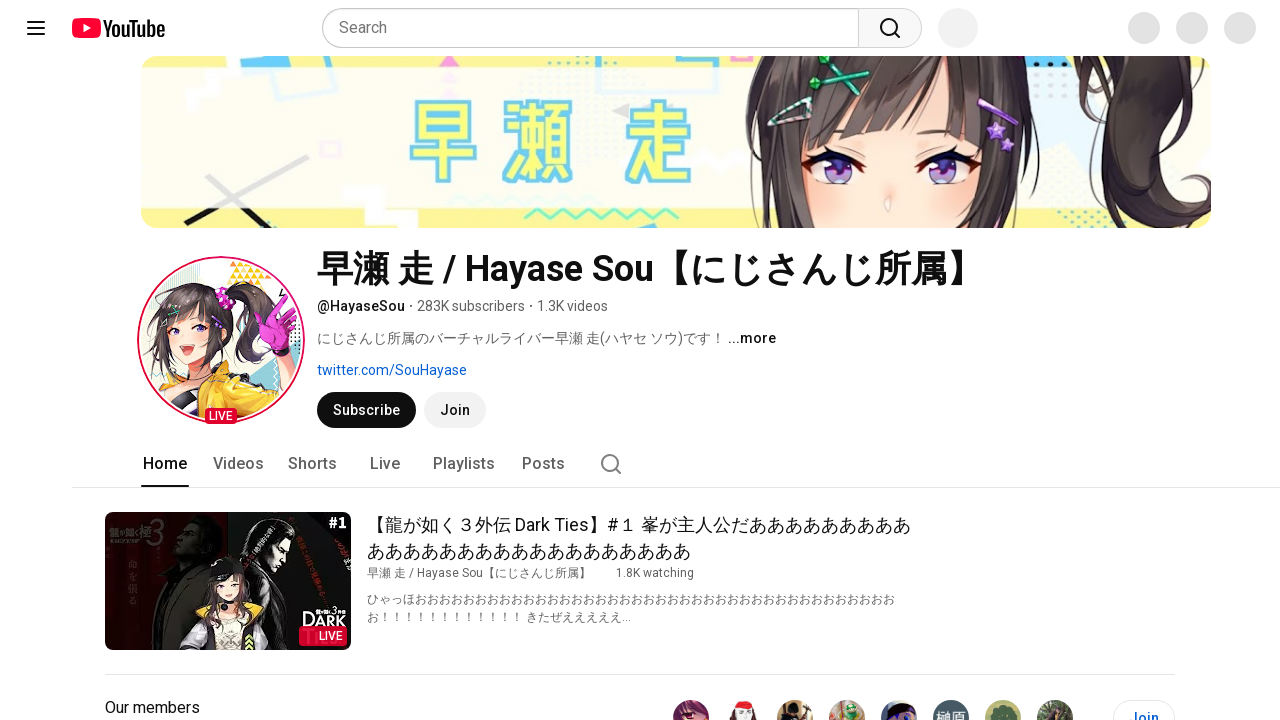

Content sections loaded on channel page
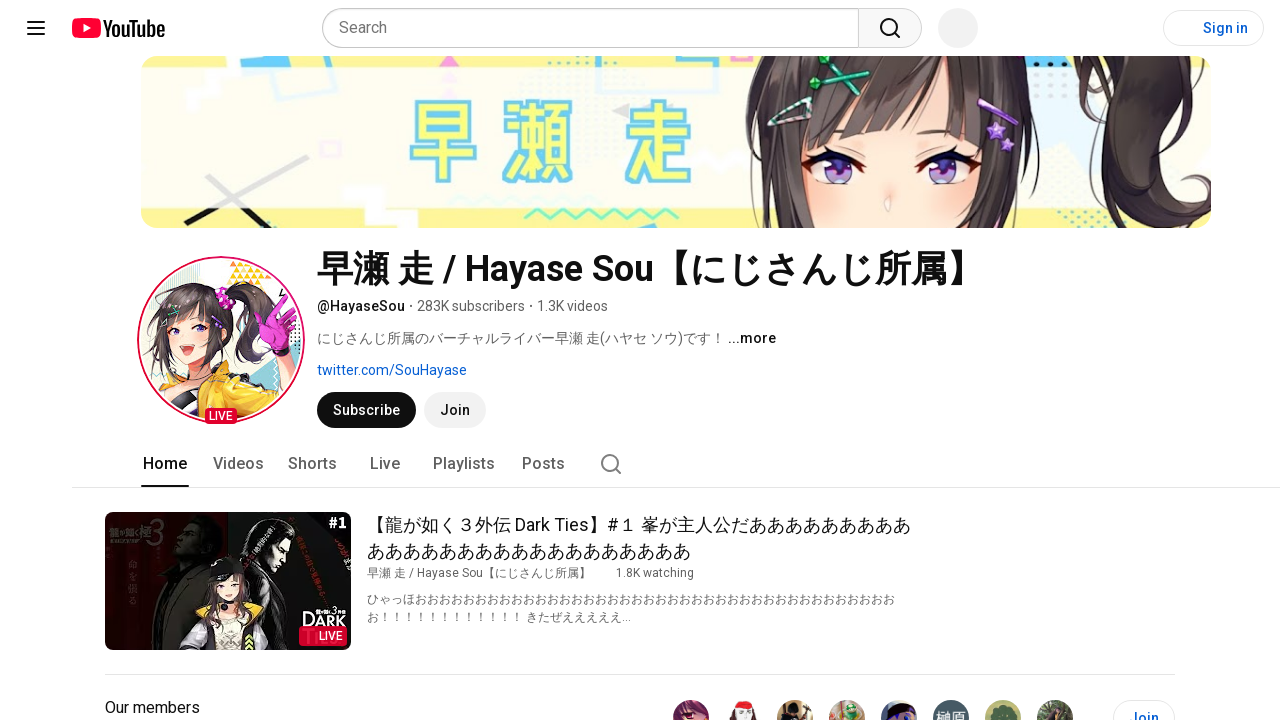

Found 9 content sections on channel
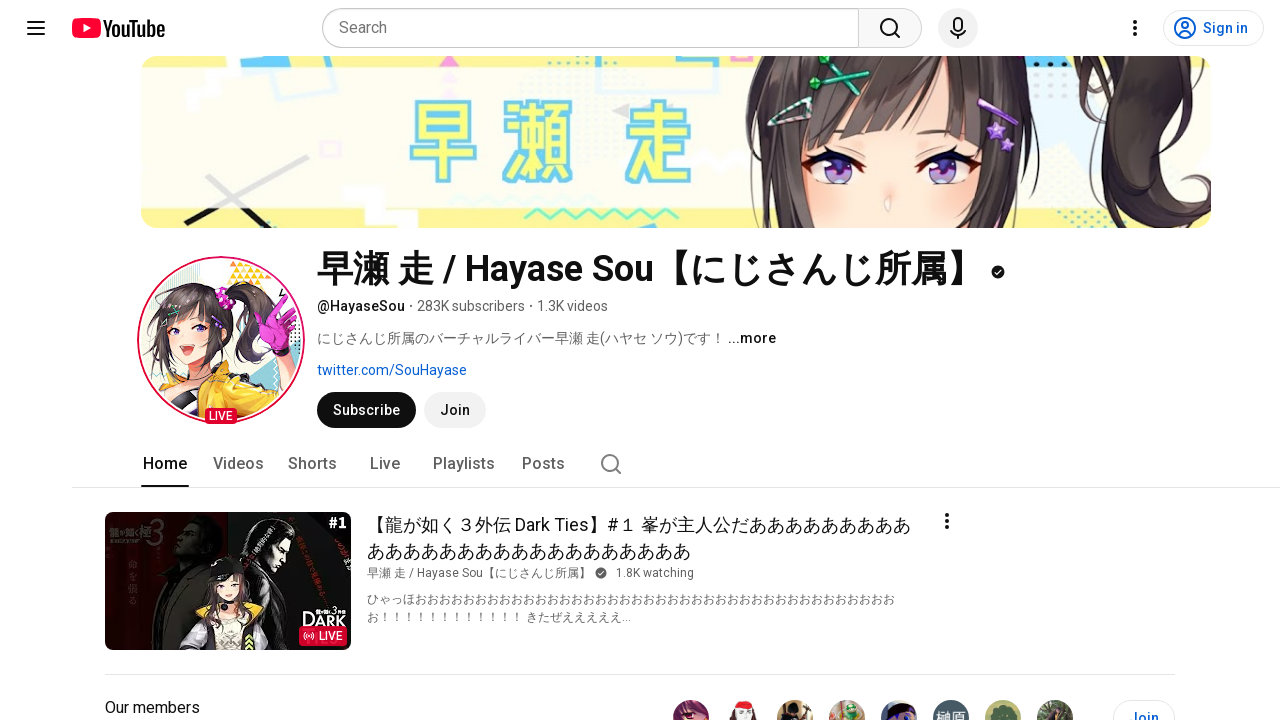

Verified that at least one content section is present
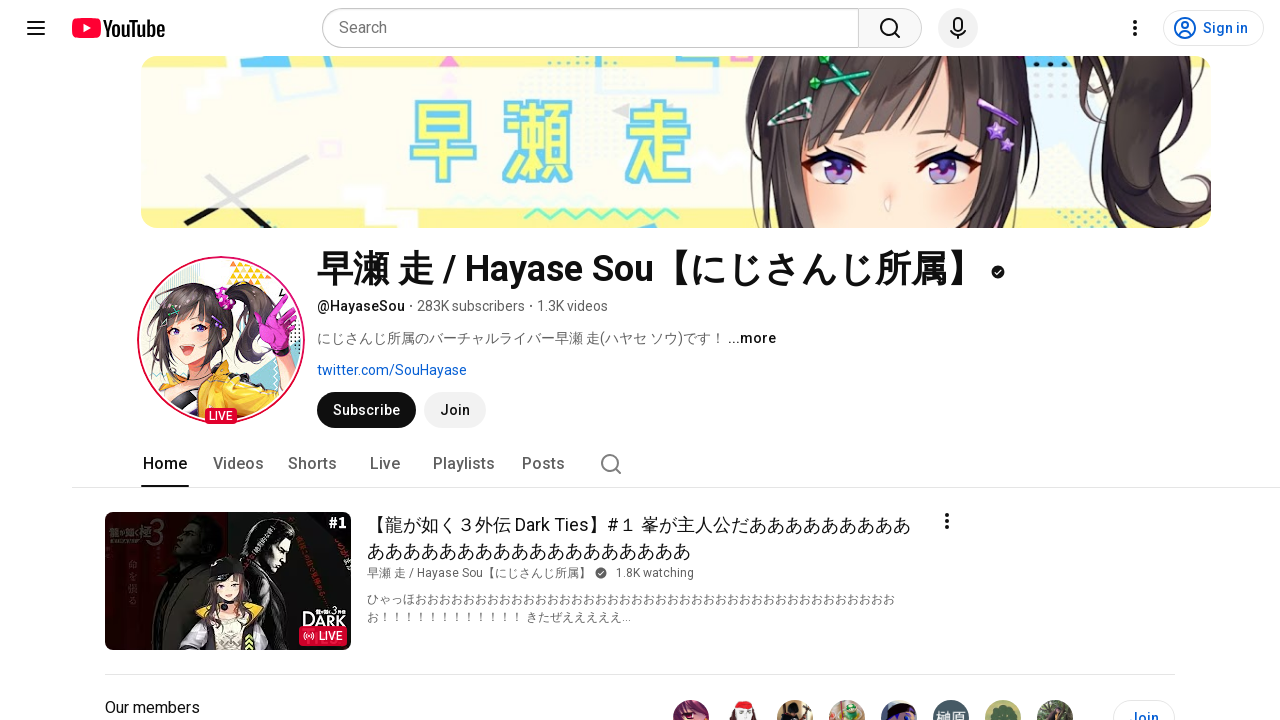

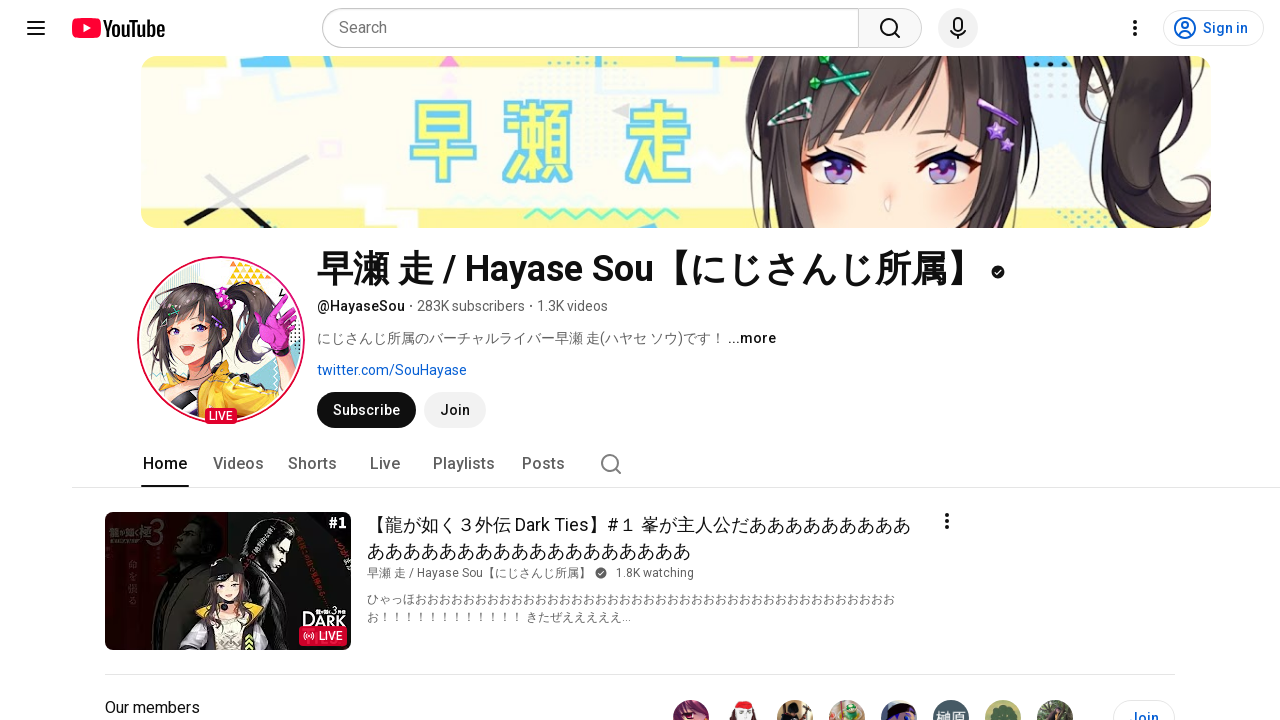